Clicks on the Contribute link in the header and verifies the Contribute page loads

Starting URL: https://webdriver.io

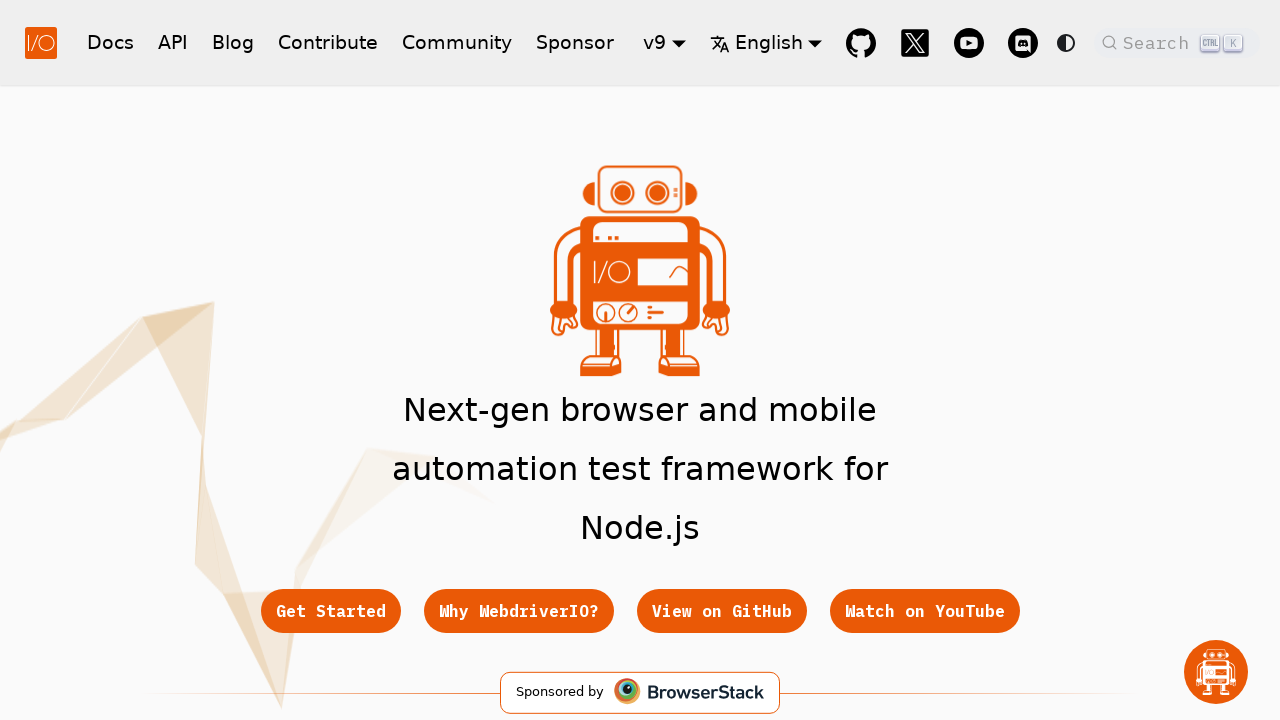

Navigated to https://webdriver.io
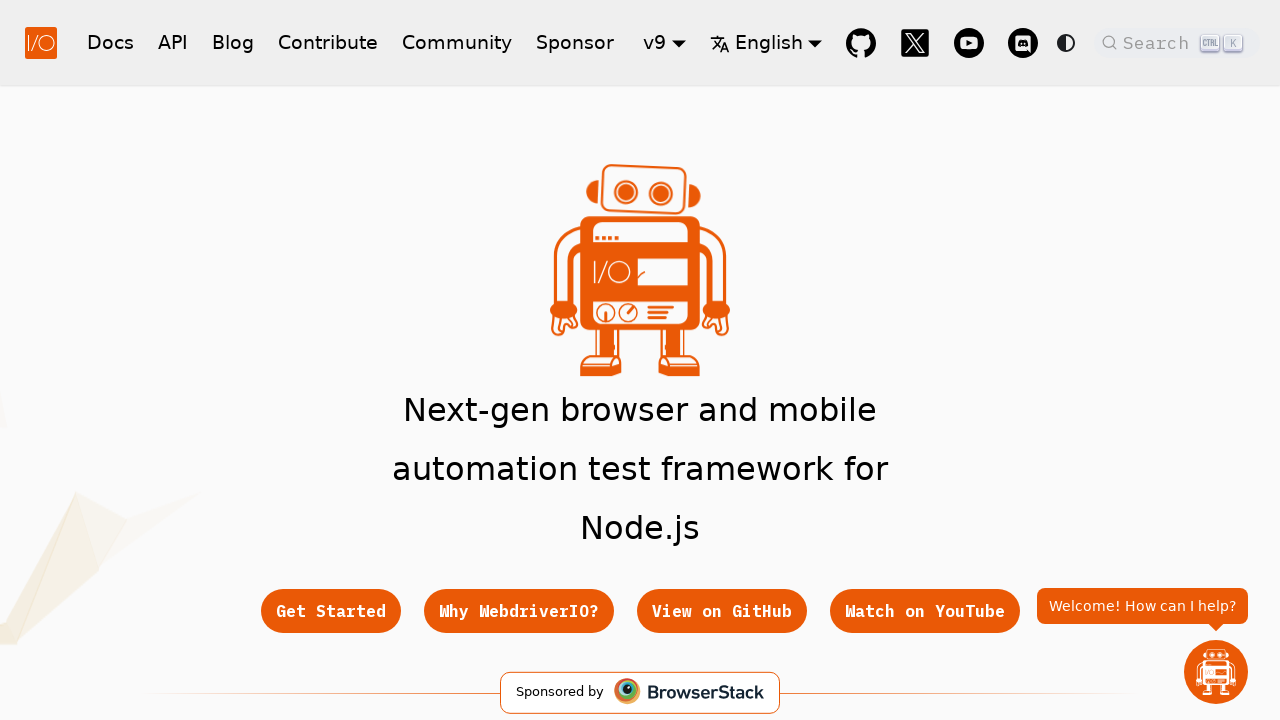

Clicked on Contribute link in header at (328, 42) on a[href='/docs/contribute']
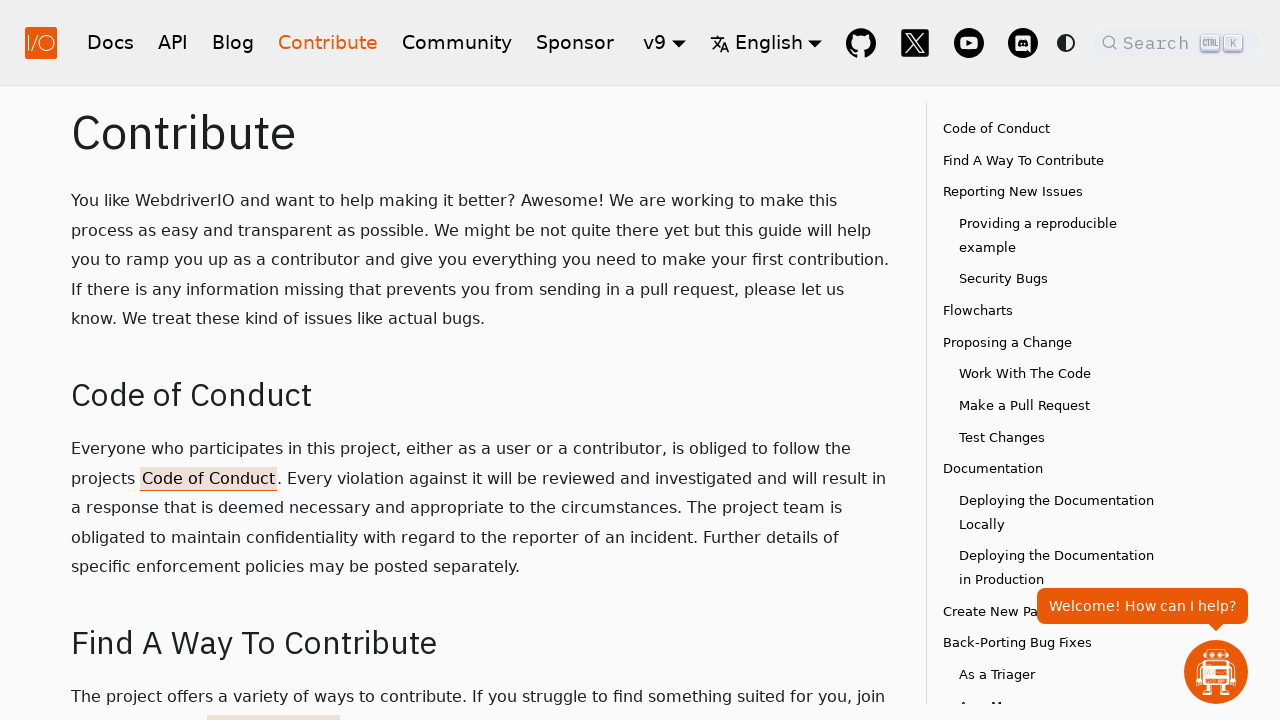

Contribute page loaded and header verified
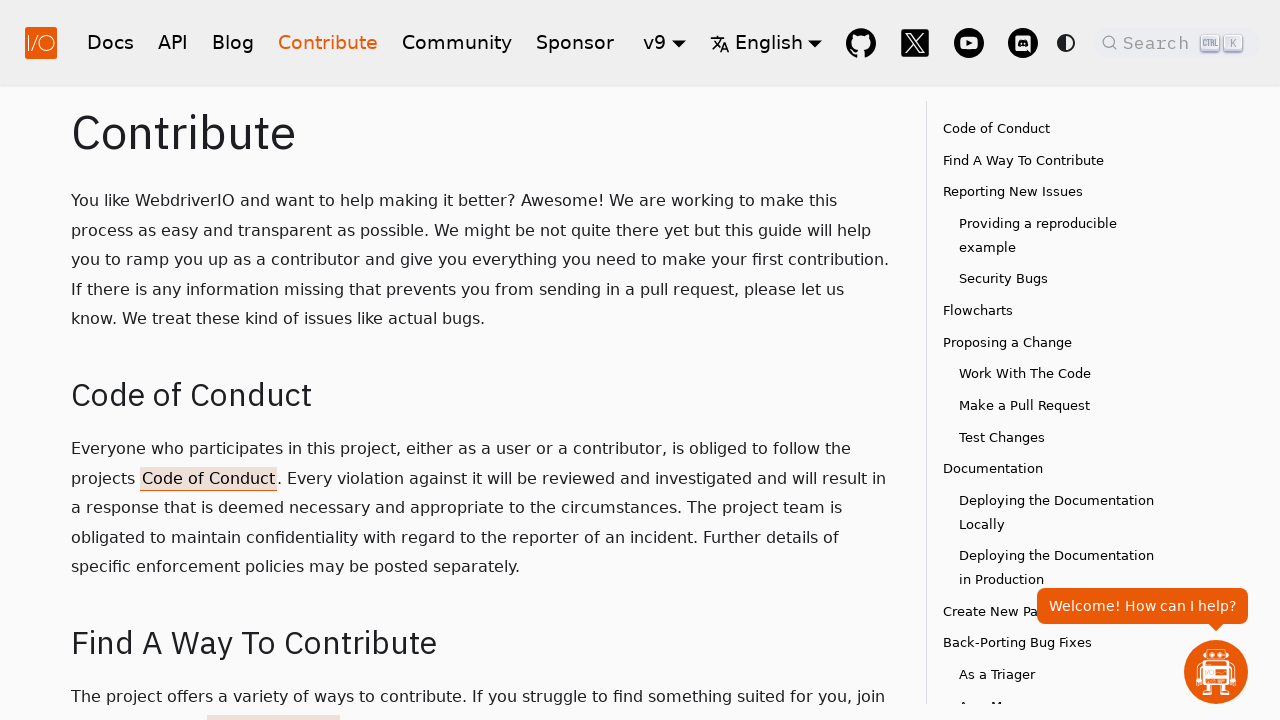

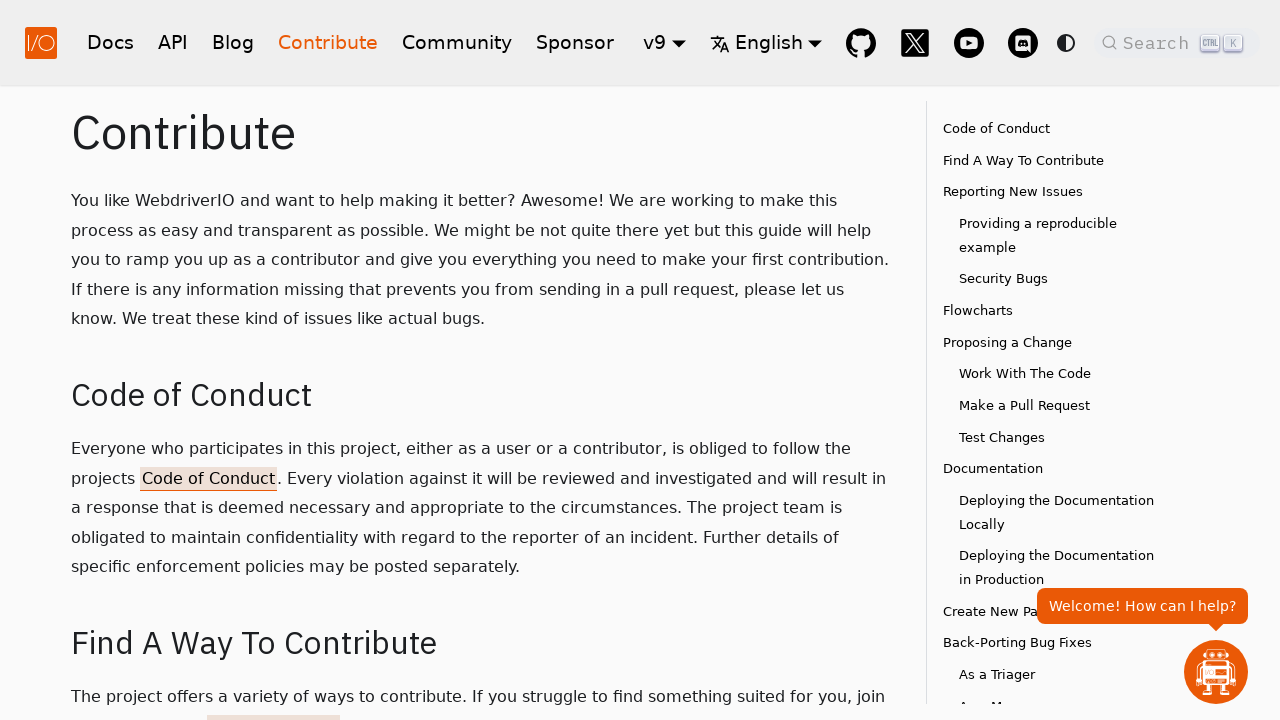